Tests various UI elements on a practice automation page including radio buttons, dropdowns, checkboxes, alerts, window switching, and show/hide functionality

Starting URL: https://rahulshettyacademy.com/AutomationPractice/

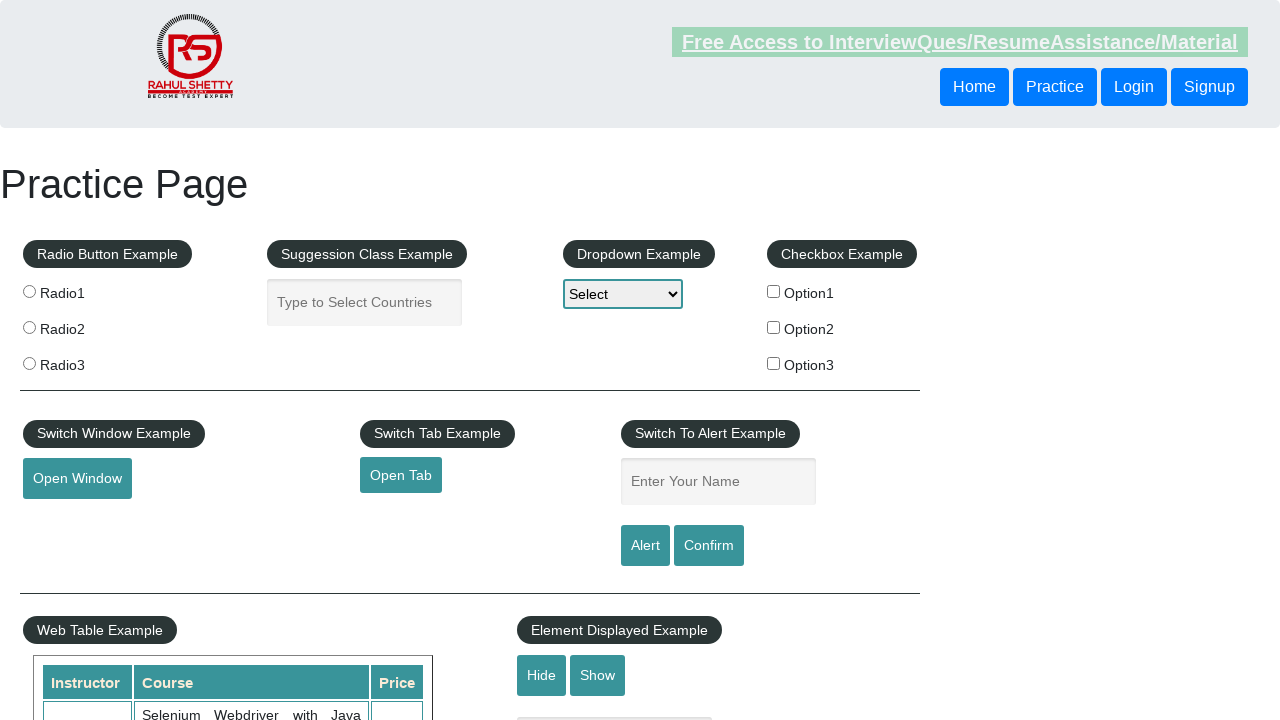

Clicked radio button 1 at (29, 291) on input[value='radio1']
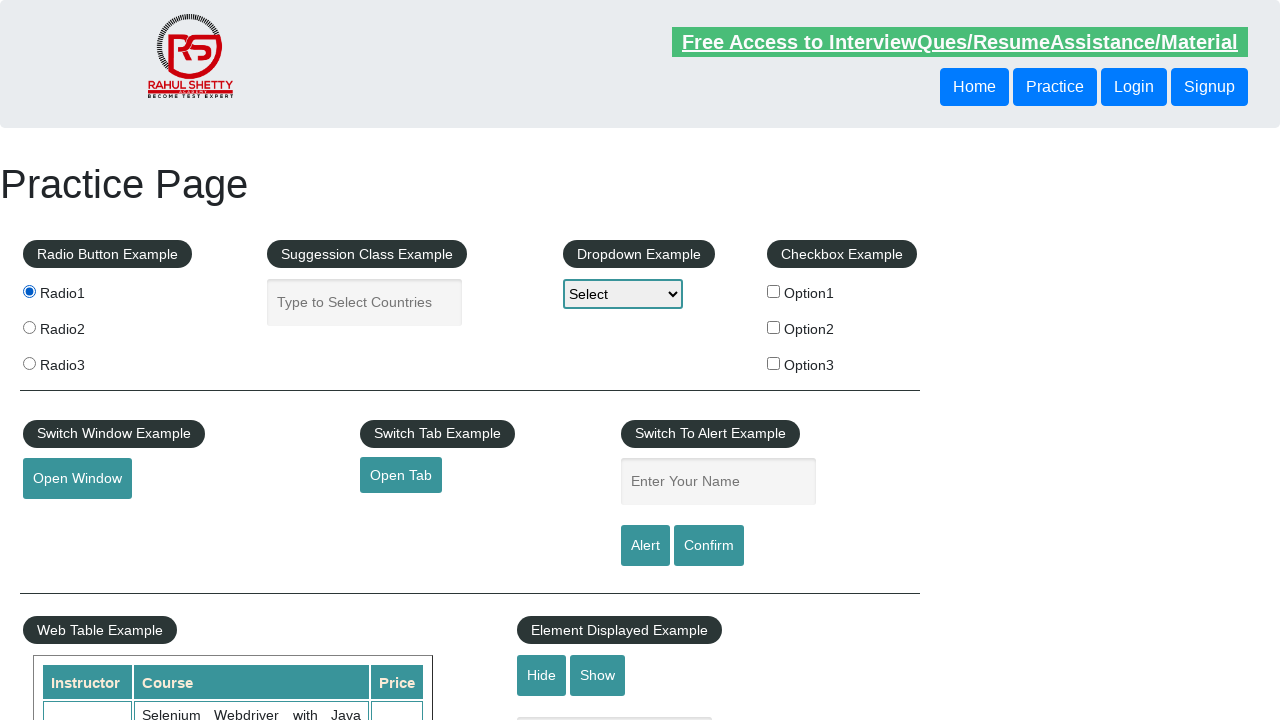

Filled autocomplete suggestion field with 'test' on [class='inputs ui-autocomplete-input']
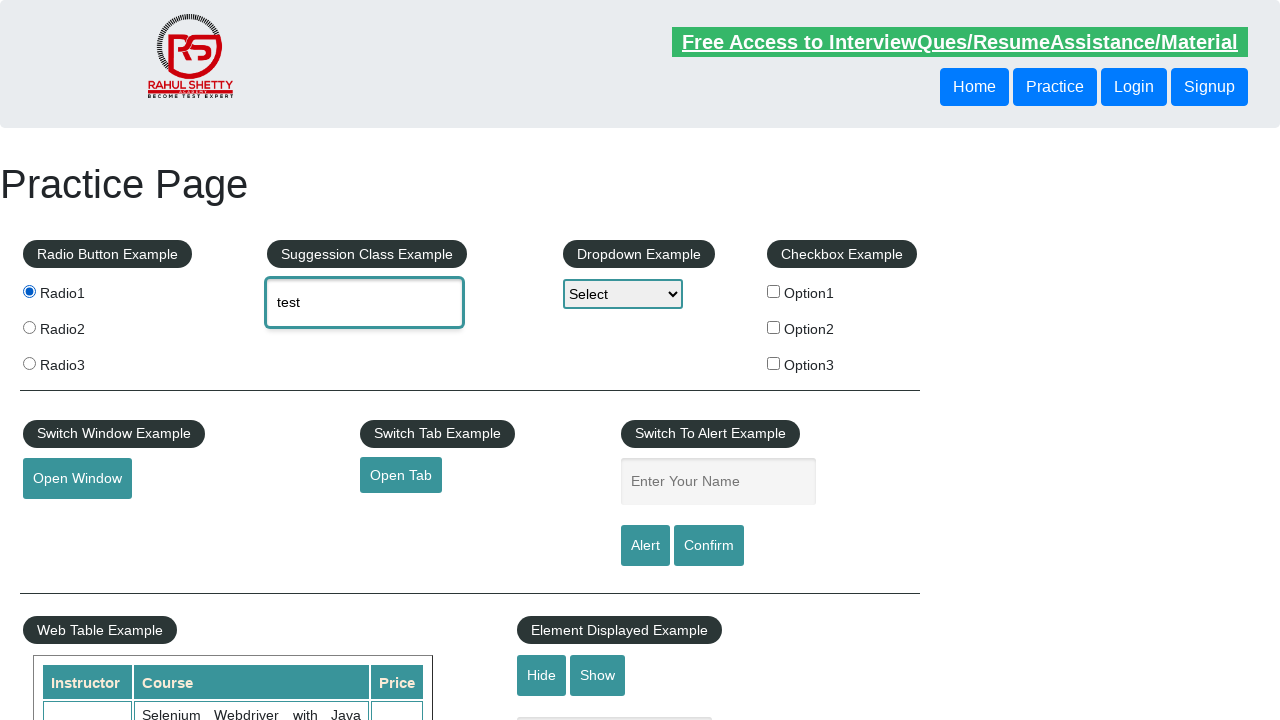

Selected 'Option1' from dropdown on [name='dropdown-class-example']
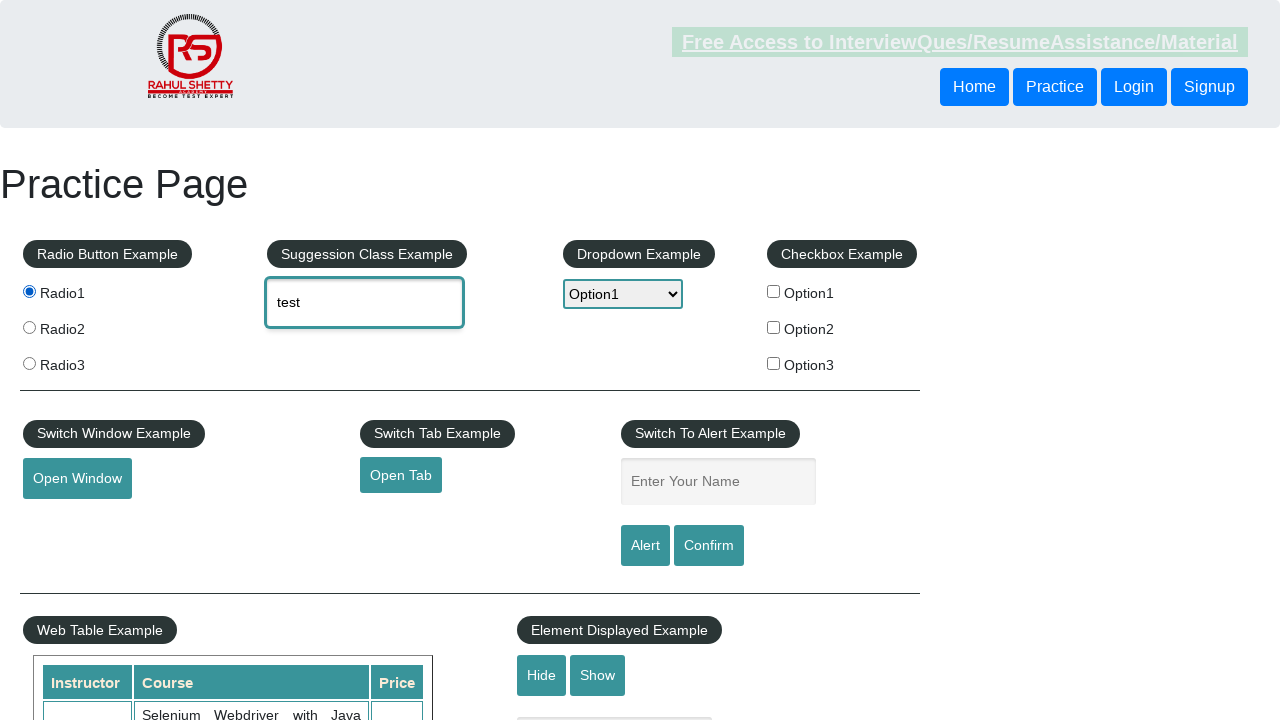

Clicked checkbox option 2 at (774, 327) on [id='checkBoxOption2']
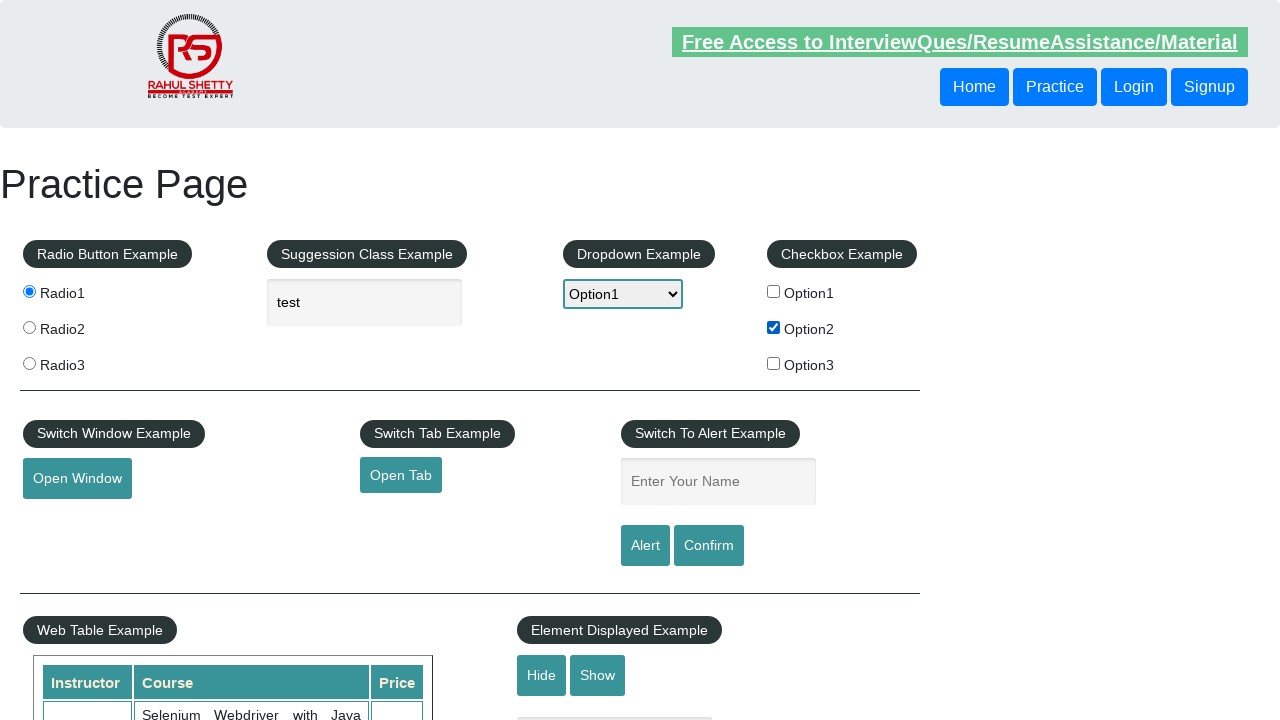

Clicked button to open popup window at (77, 479) on [class='btn-style class1']
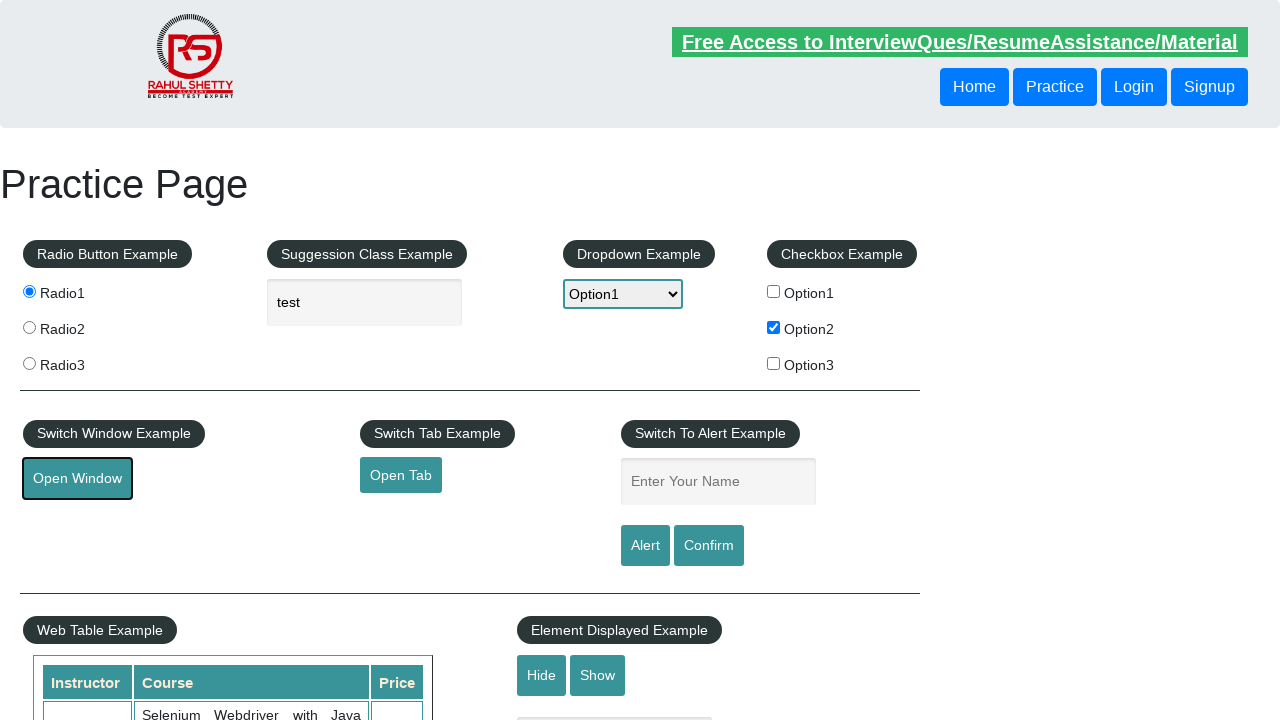

Clicked button that triggered new popup at (77, 479) on [class='btn-style class1']
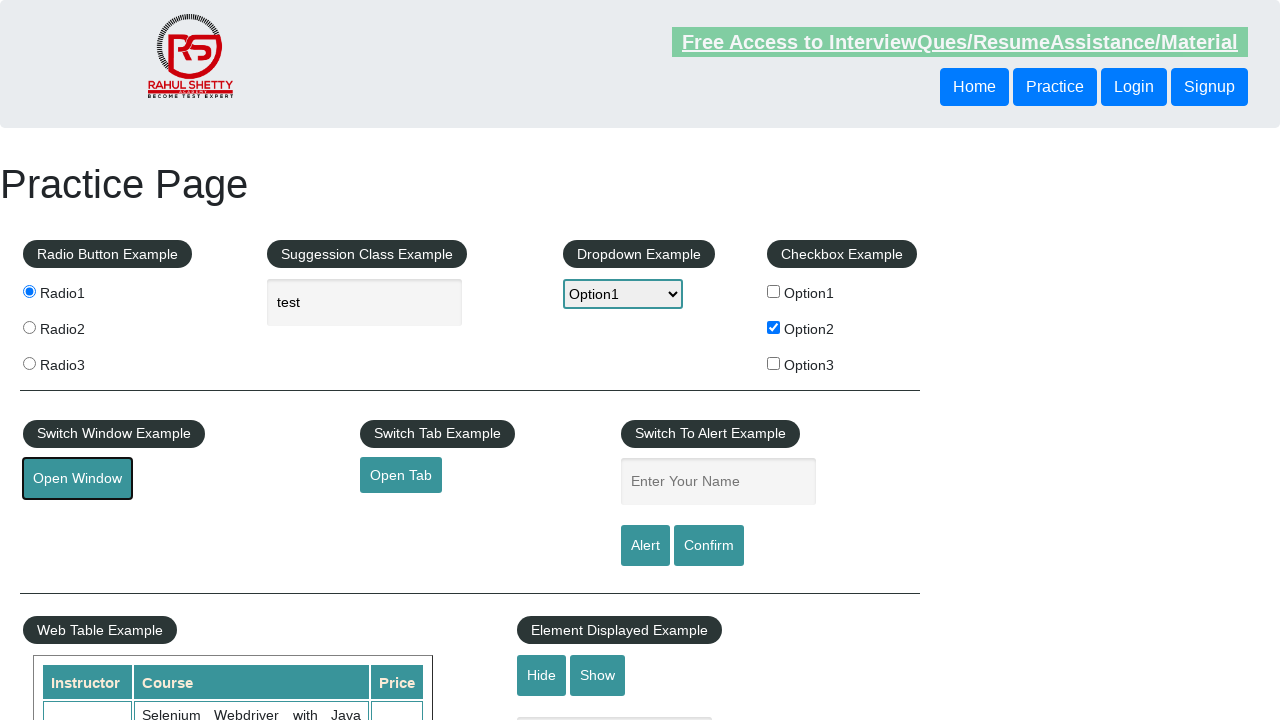

Closed popup window
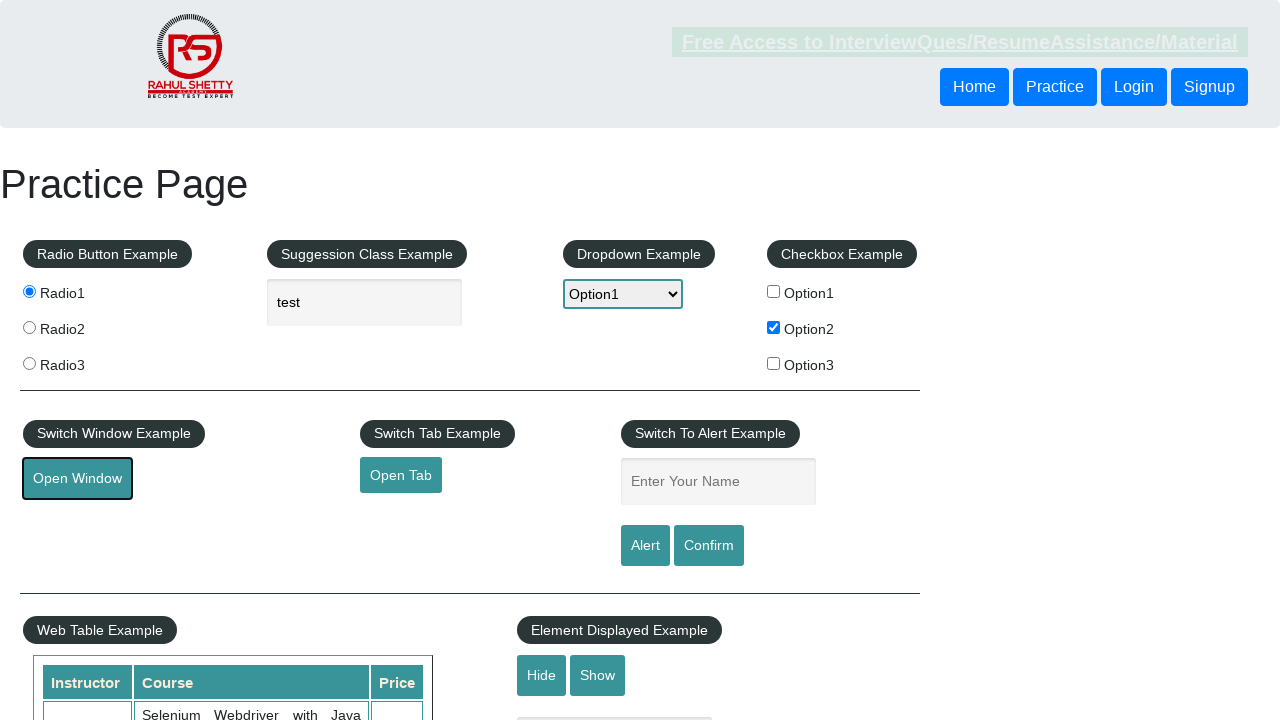

Clicked button to open new tab at (401, 475) on [class='btn-style class1 class2']
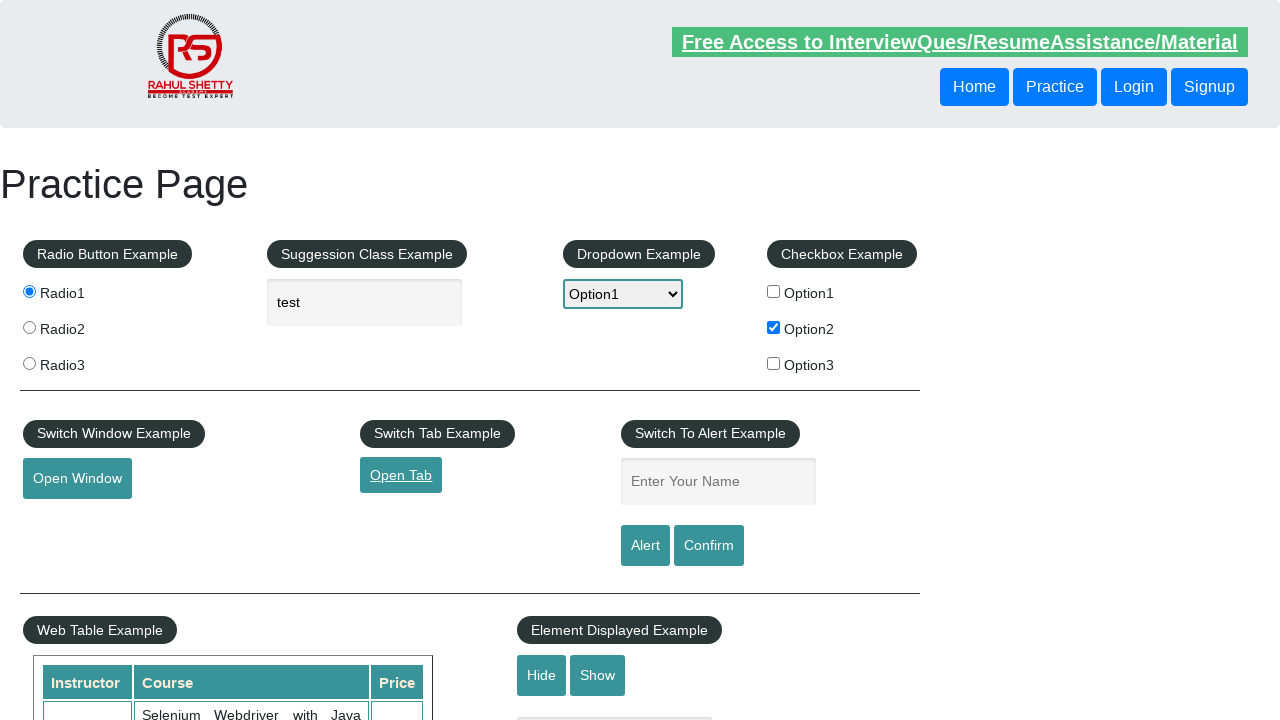

Closed new tab
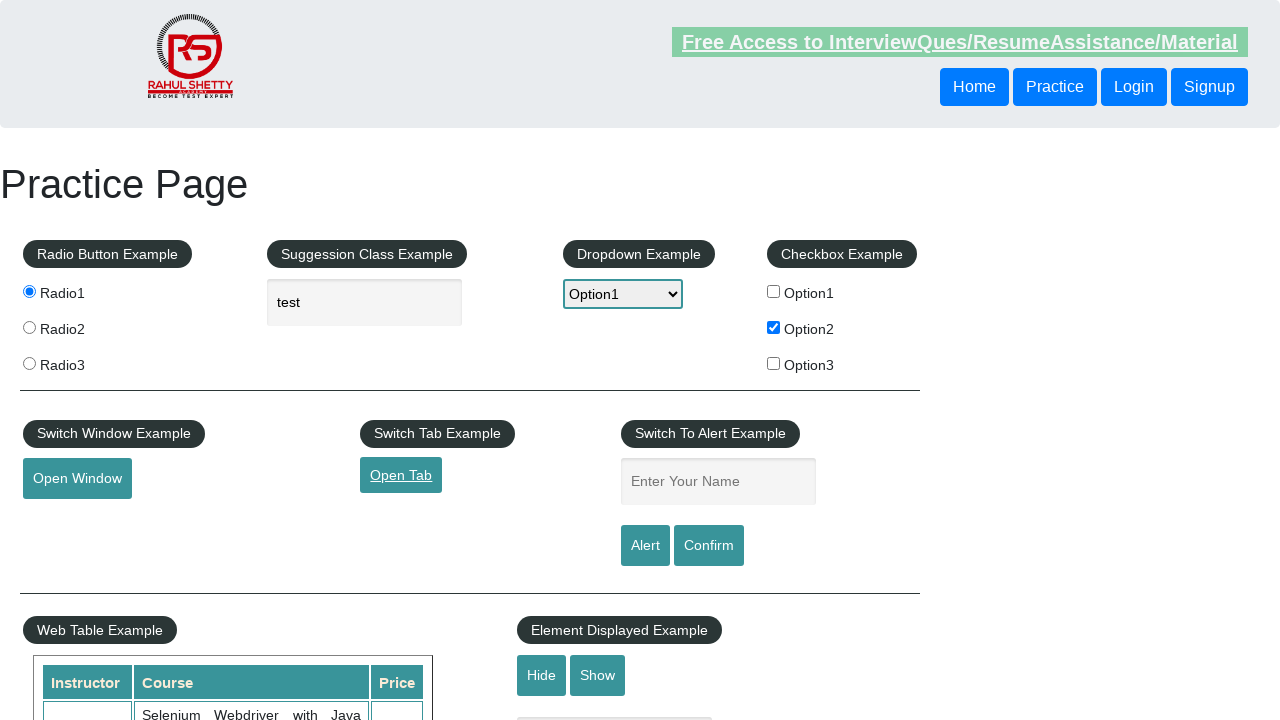

Filled name field with 'ALERT one' for first alert test on [name='enter-name']
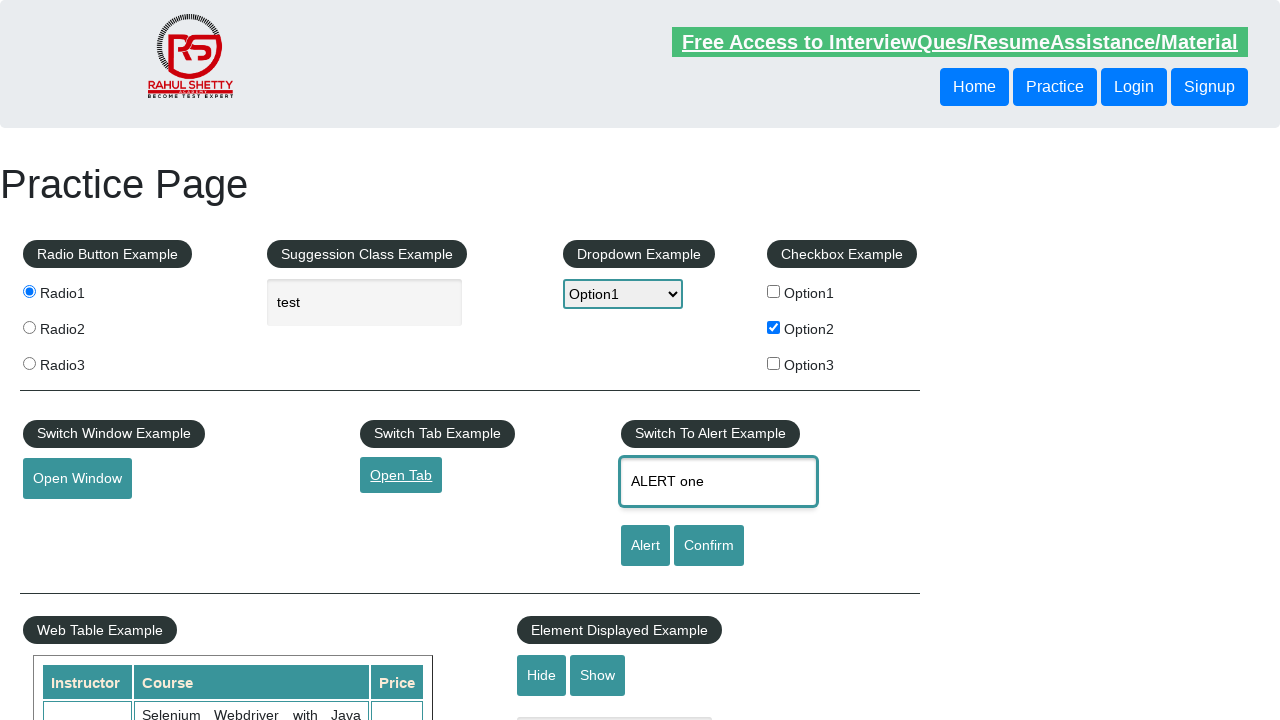

Clicked alert button and accepted alert dialog at (645, 546) on [id='alertbtn']
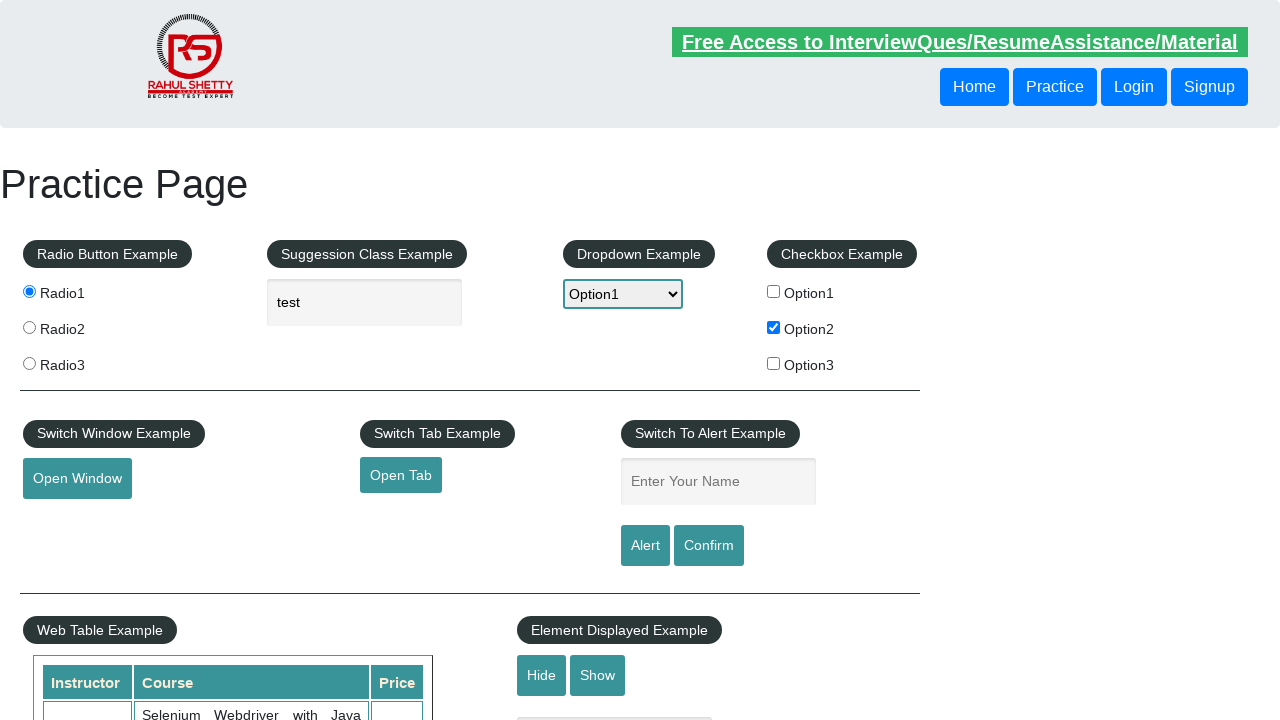

Filled name field with 'ALERT Two' for second alert test on [name='enter-name']
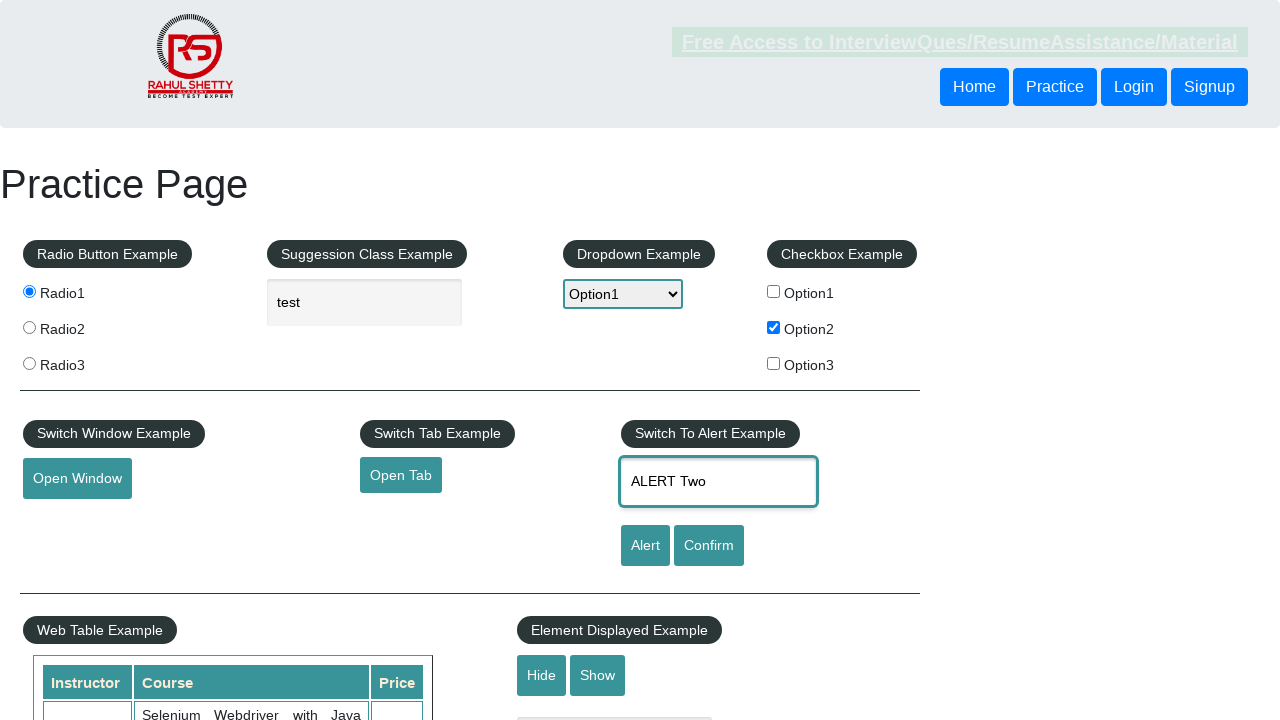

Clicked confirm button and dismissed confirmation dialog at (709, 546) on [id='confirmbtn']
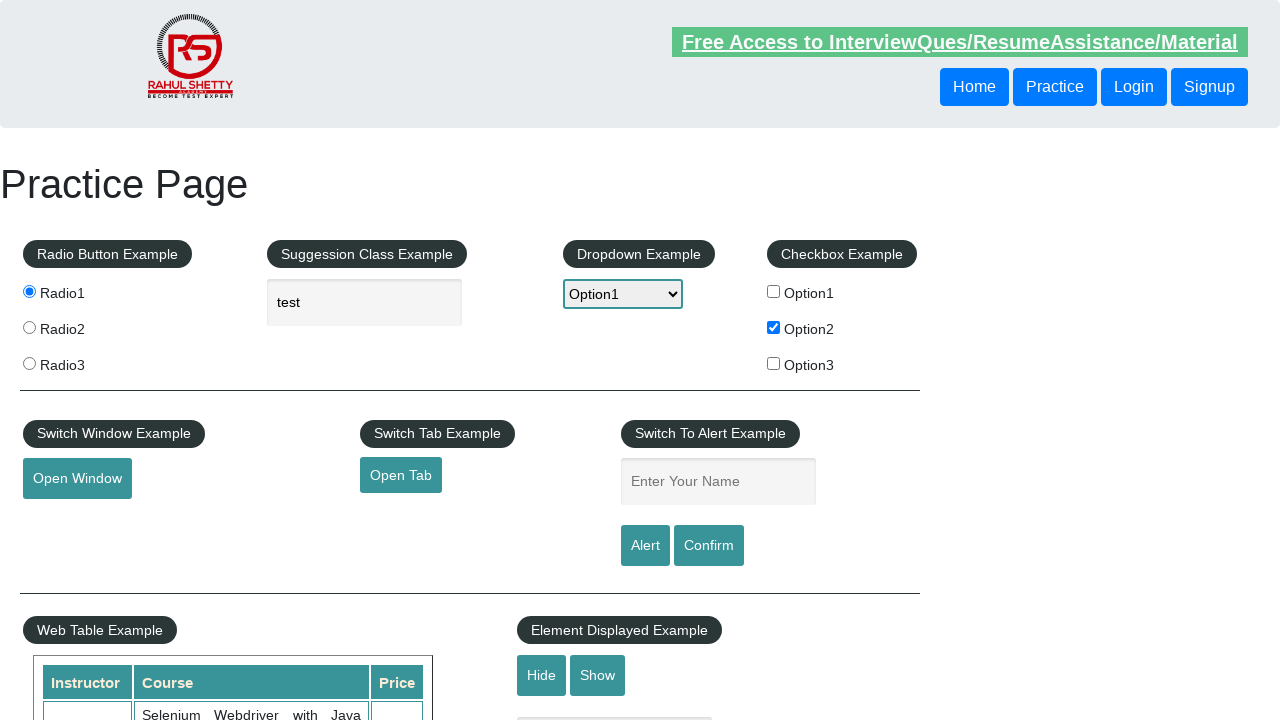

Filled show/hide field with 'Sergo' on [name='show-hide']
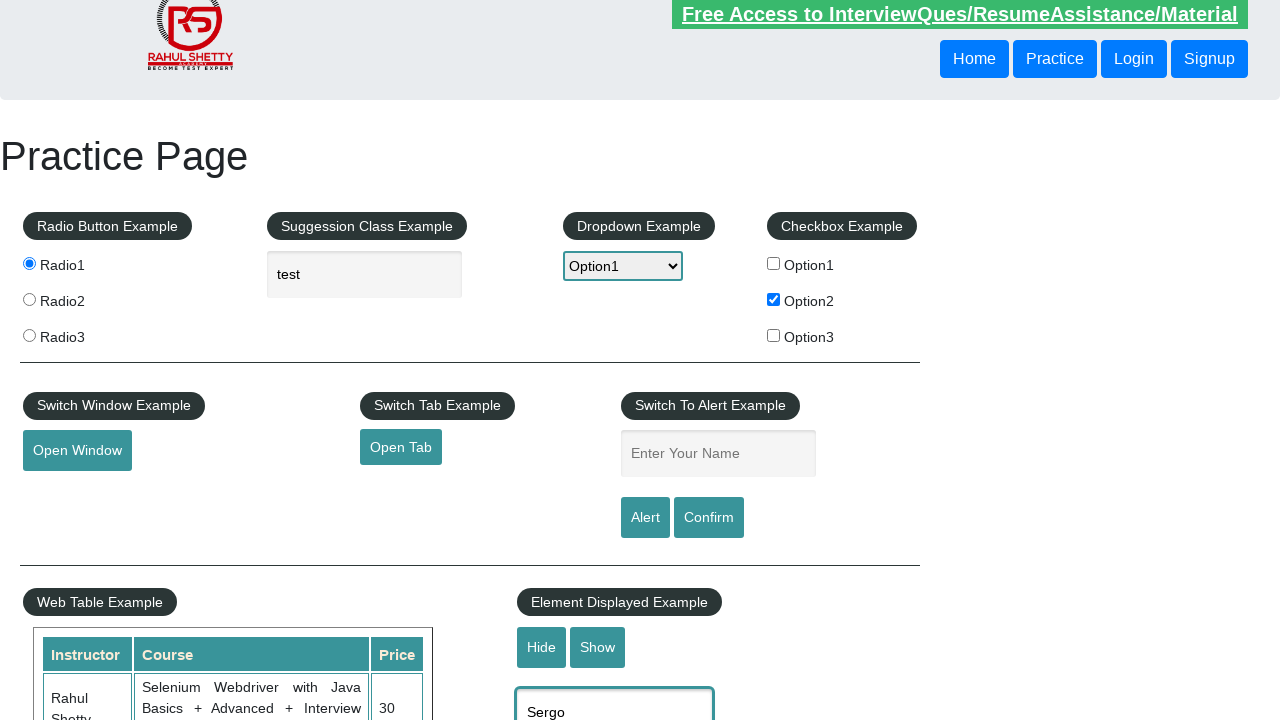

Clicked Hide button at (542, 647) on [value='Hide']
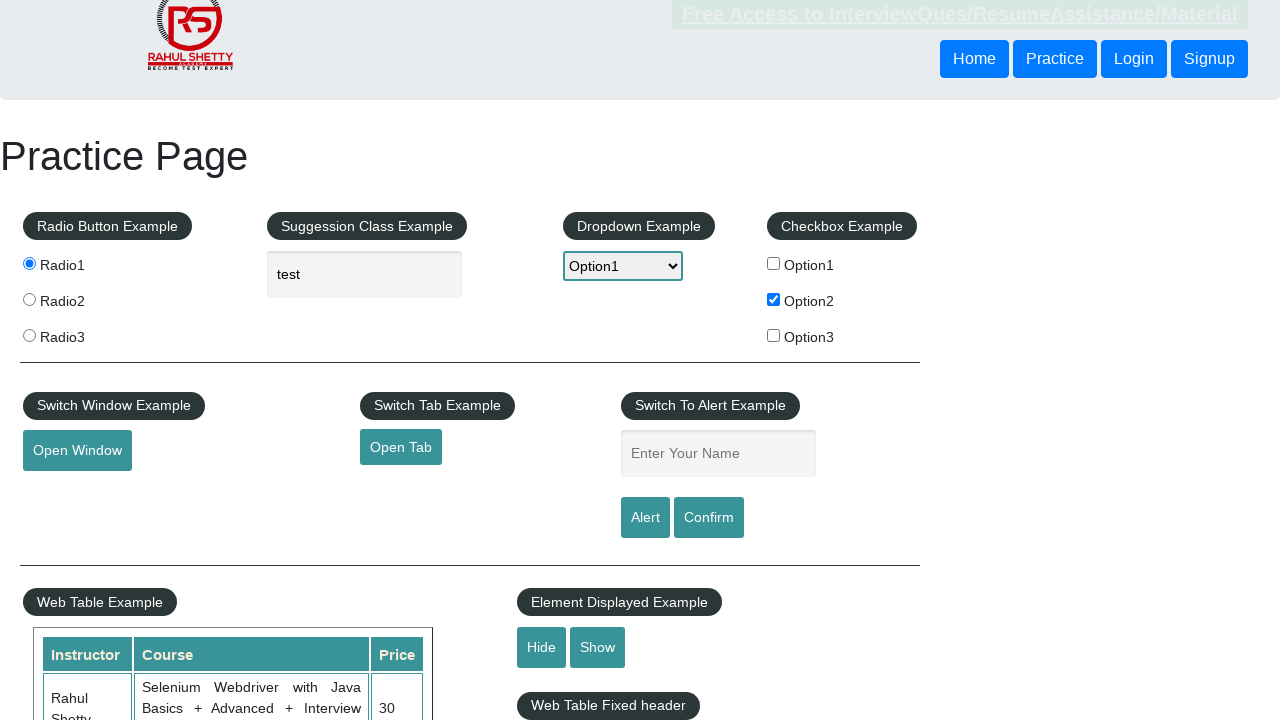

Clicked Show button at (598, 647) on [value='Show']
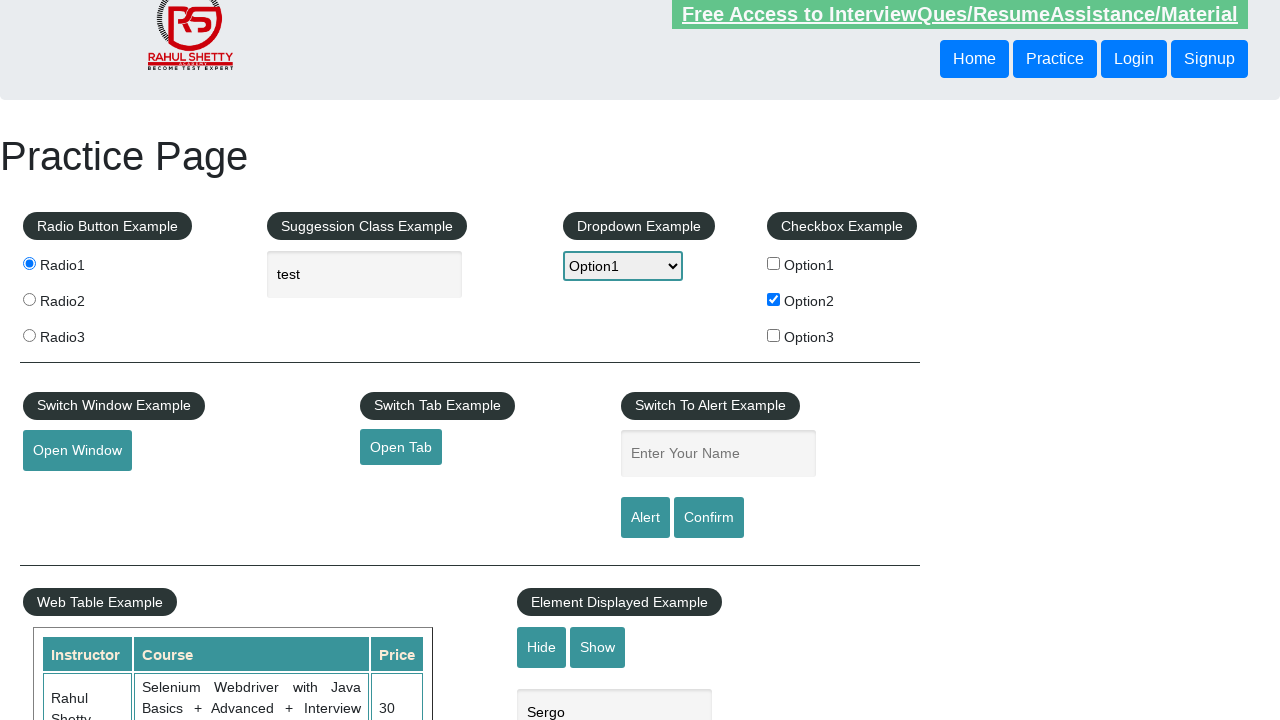

Verified table data is present
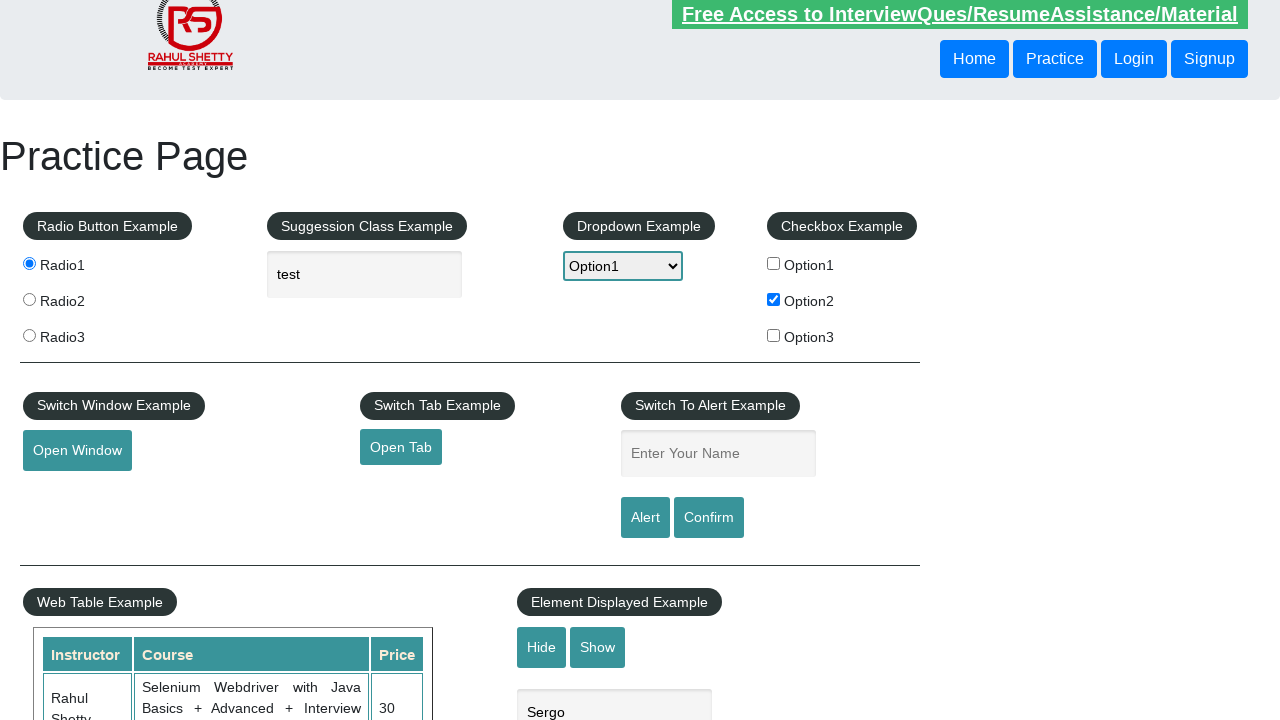

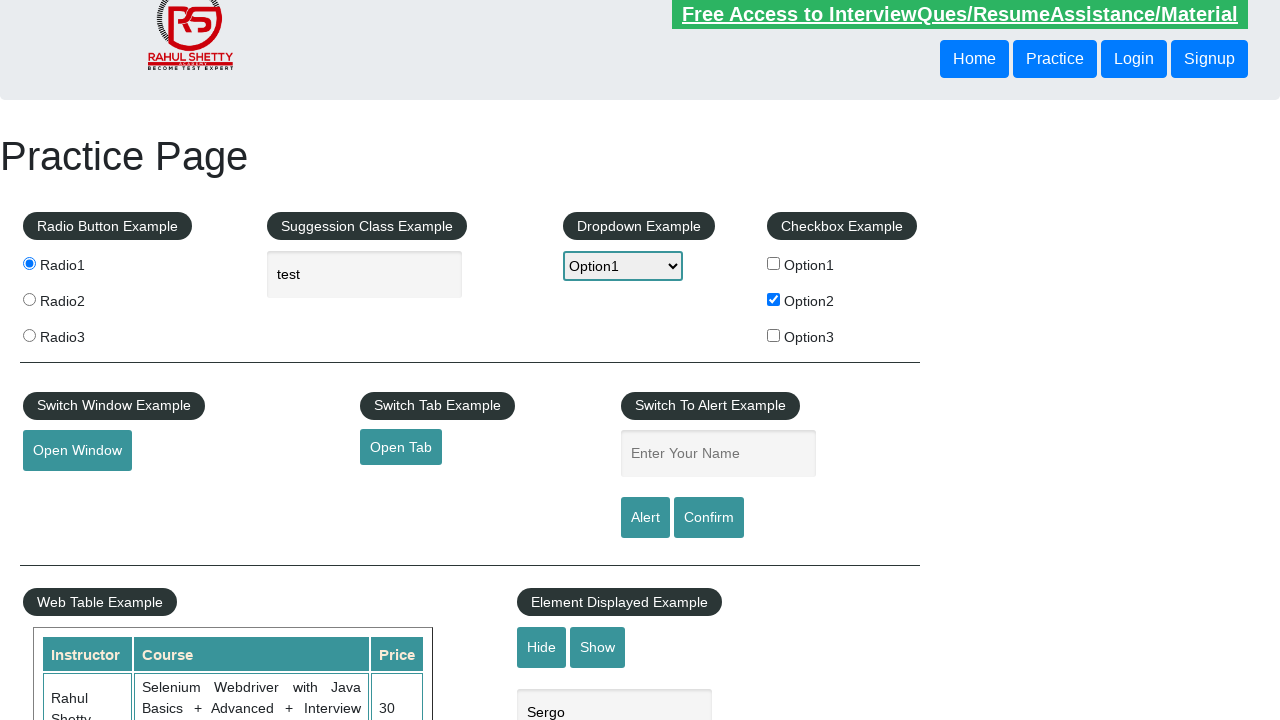